Tests table interaction on a practice website by reading table content, accessing a specific cell in the shopping table, scrolling down the page, and clicking on an input field.

Starting URL: https://letcode.in/table

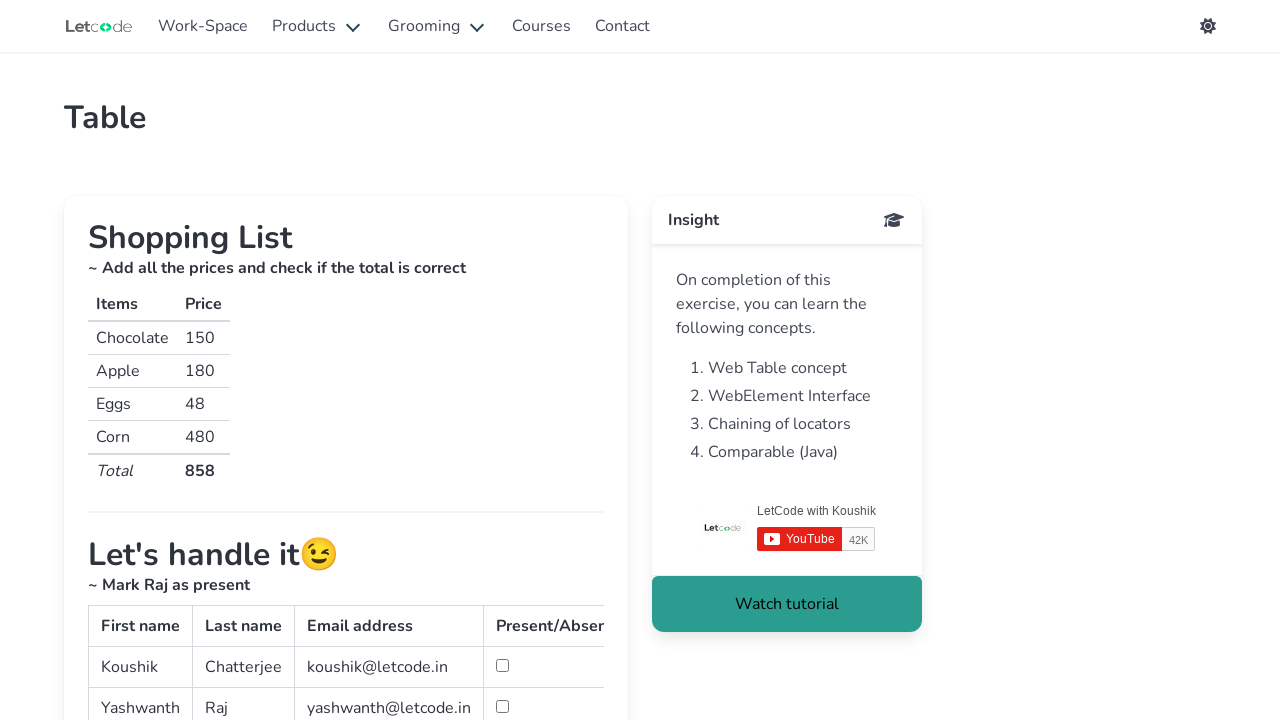

List table element is visible
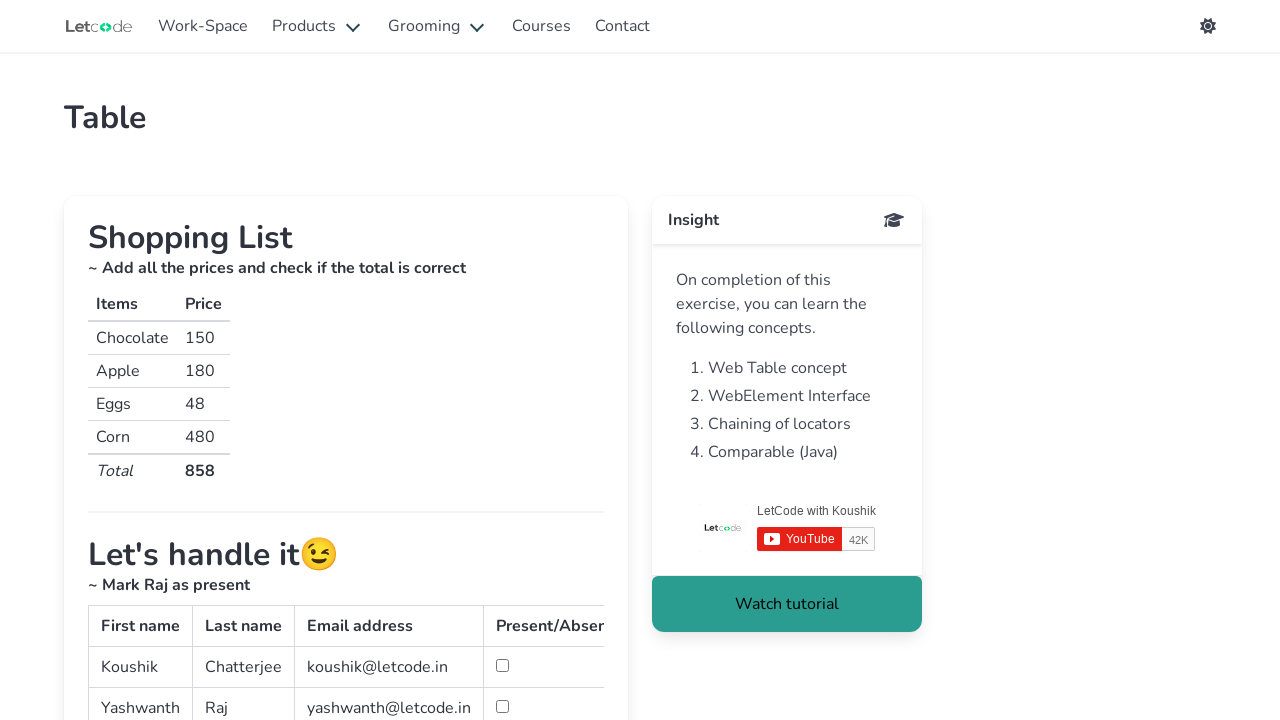

Shopping table cell (row 3, column 1) is visible
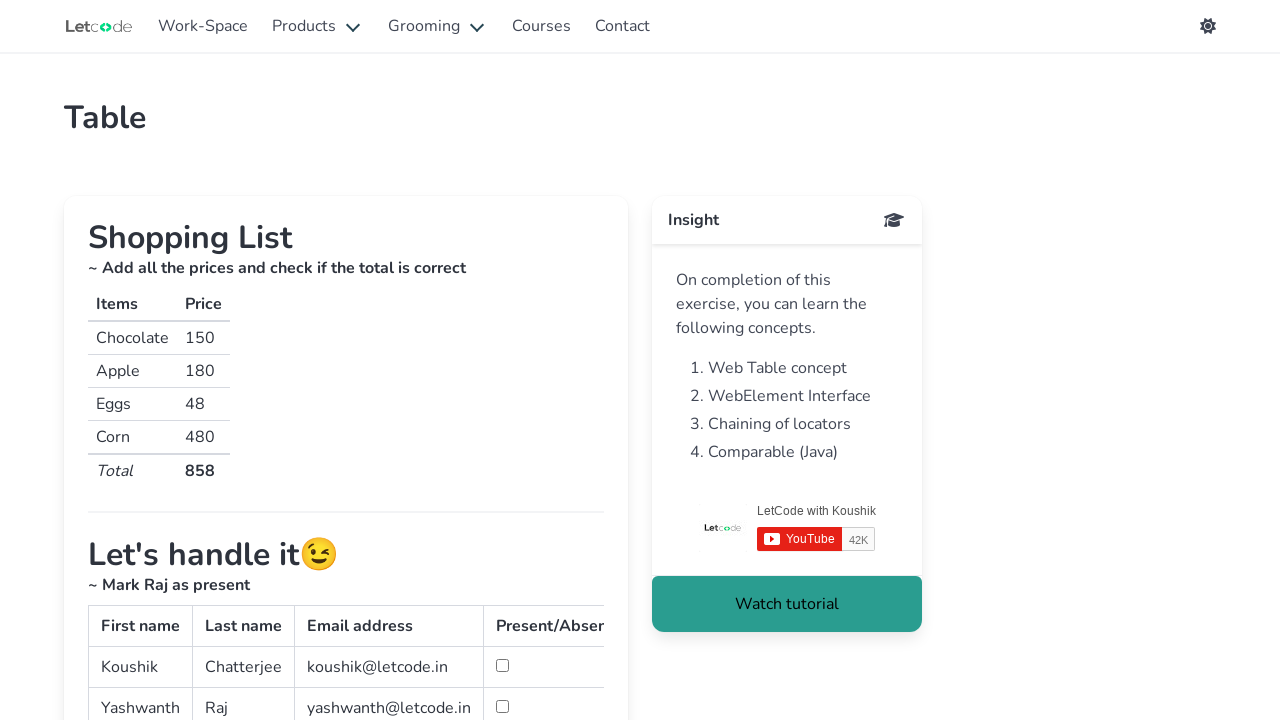

Scrolled down the page by 600 pixels
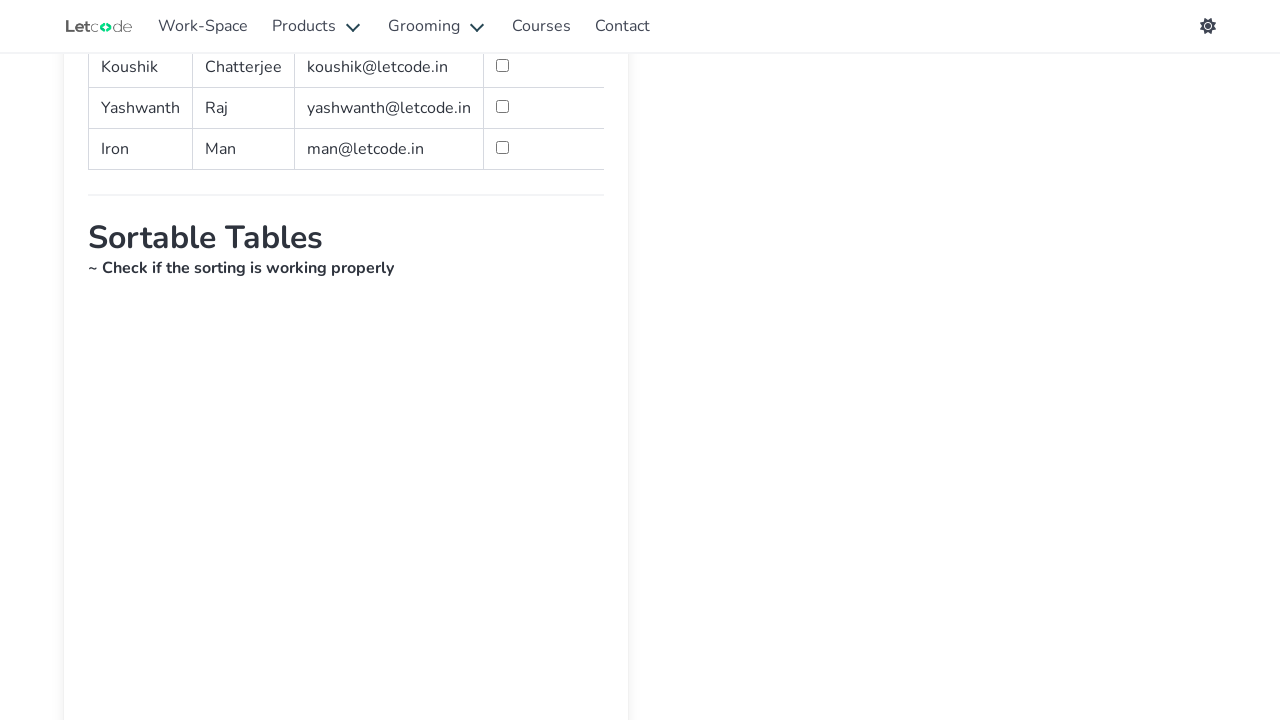

Clicked on the first input field at (502, 66) on input#first
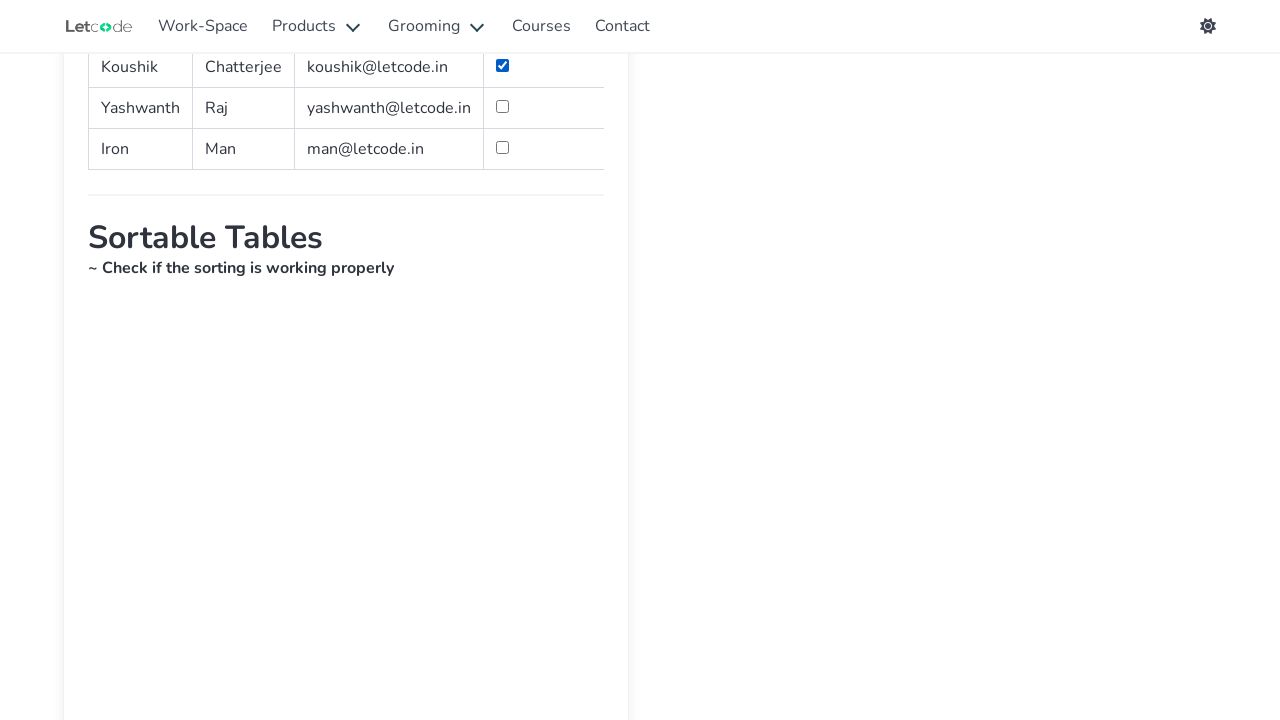

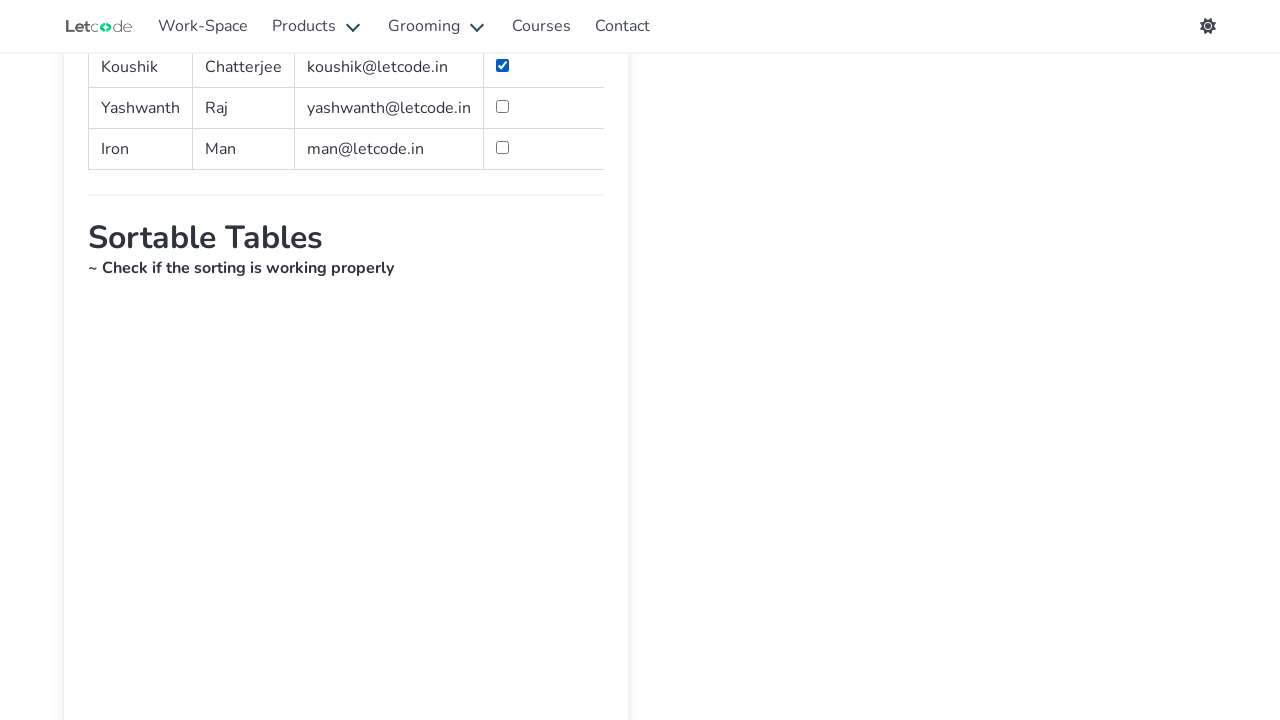